Tests API call links by clicking through Created, No Content, Moved, Bad Request, Unauthorized, Forbidden, and Not Found links and verifying responses

Starting URL: https://demoqa.com/links

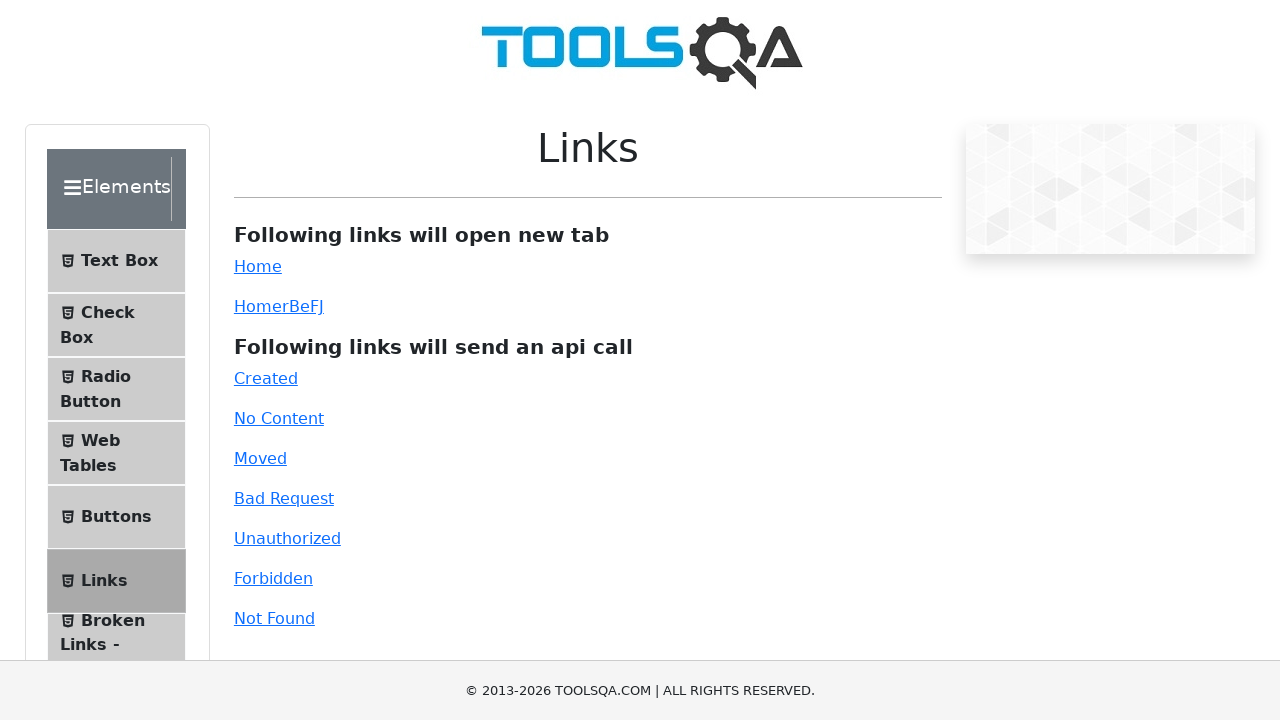

Clicked 'Created' link at (266, 378) on text=Created
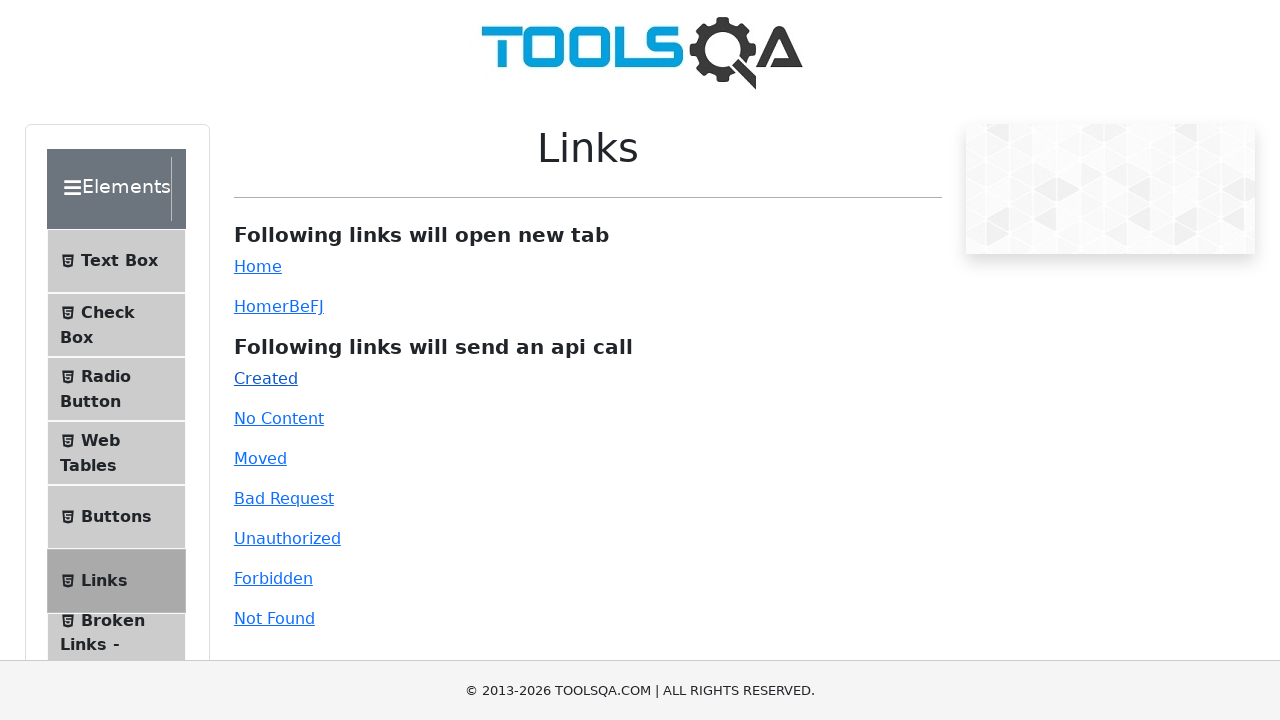

Waited for link response to appear after clicking 'Created'
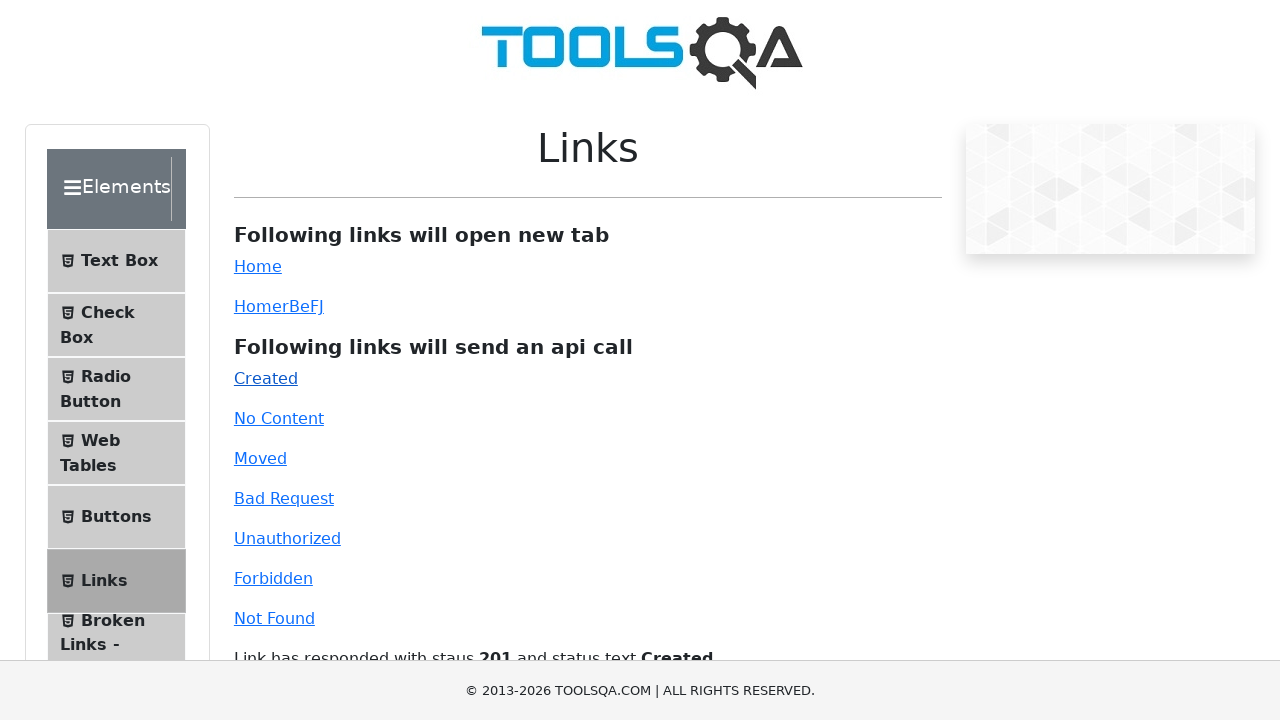

Clicked 'No Content' link at (279, 418) on text=No Content
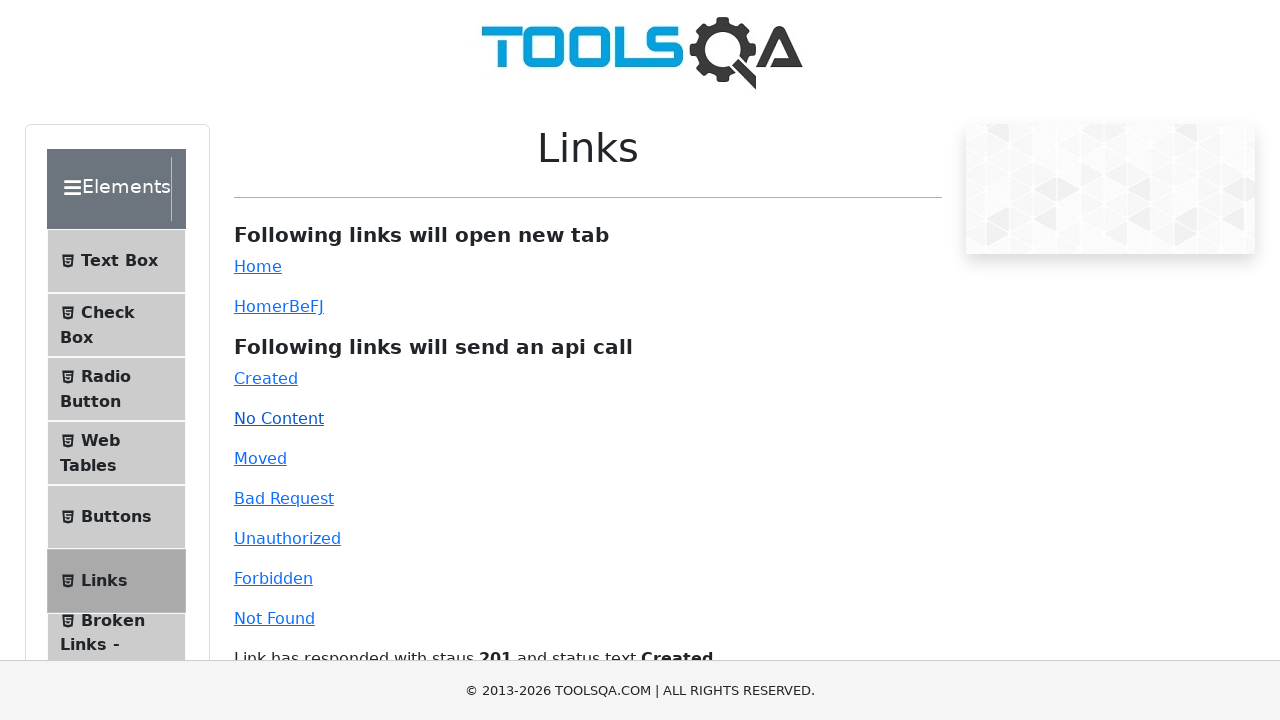

Waited for link response to appear after clicking 'No Content'
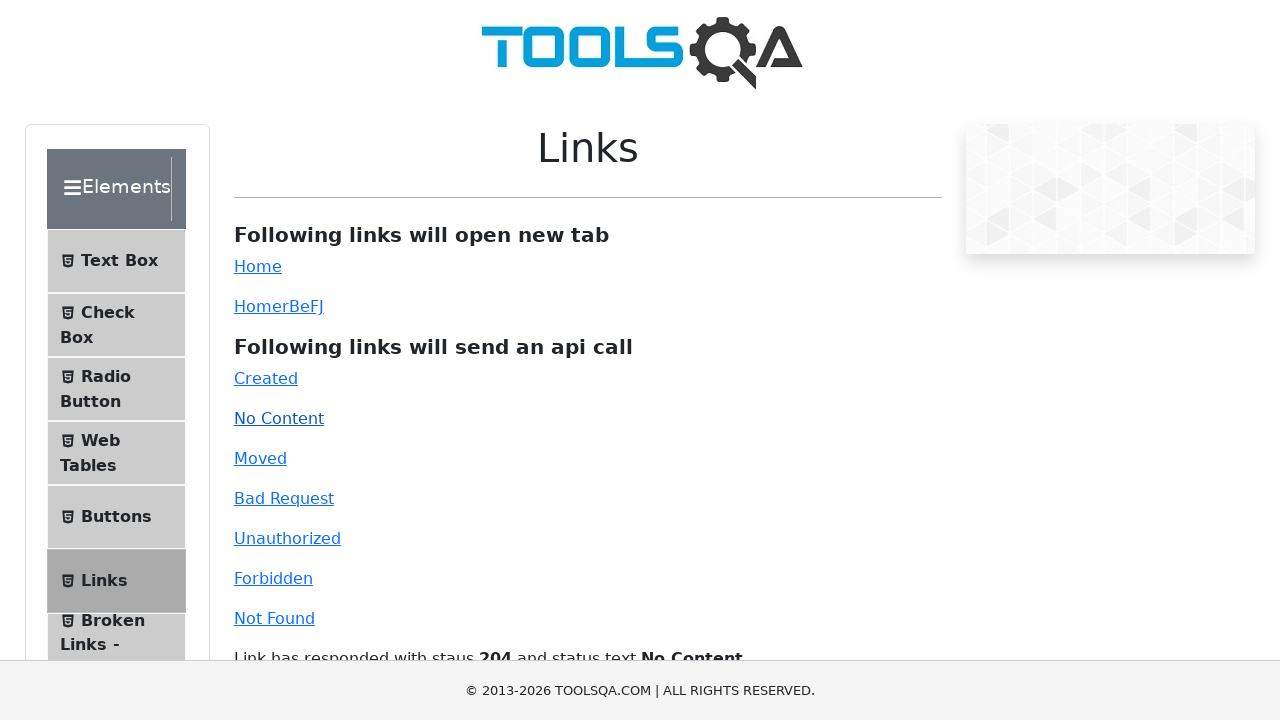

Clicked 'Moved' link at (260, 458) on text=Moved
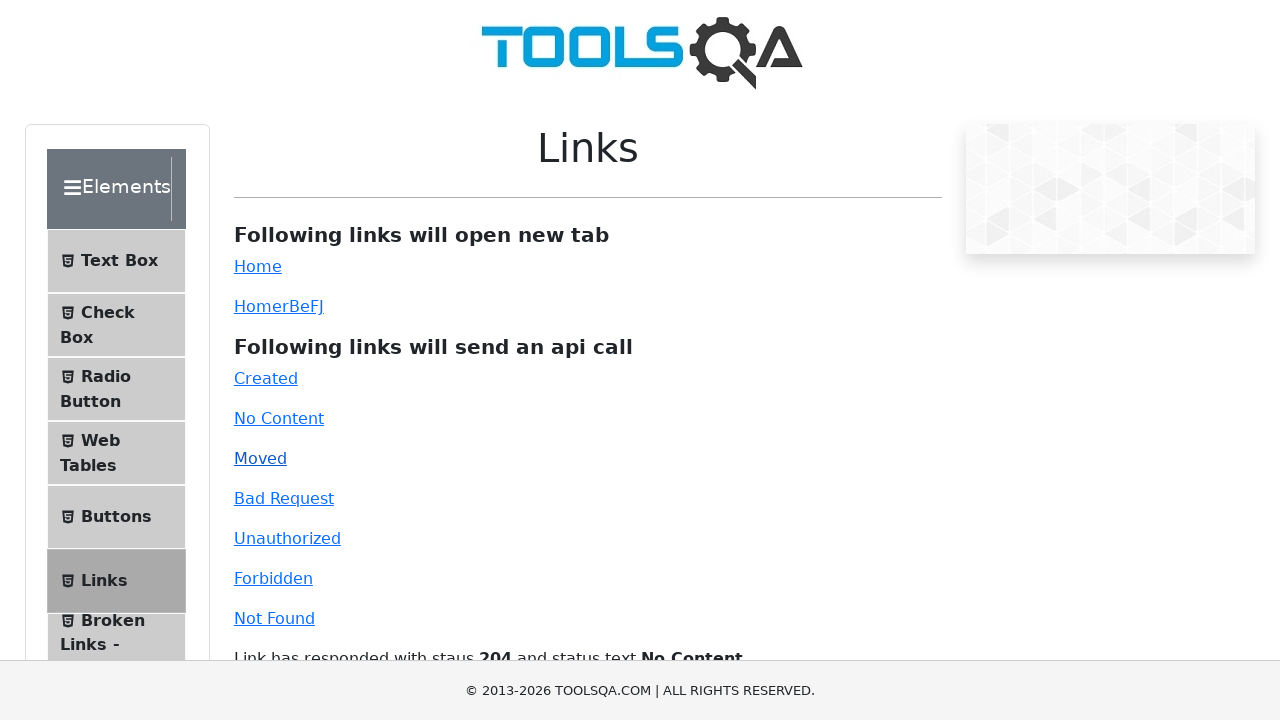

Waited for link response to appear after clicking 'Moved'
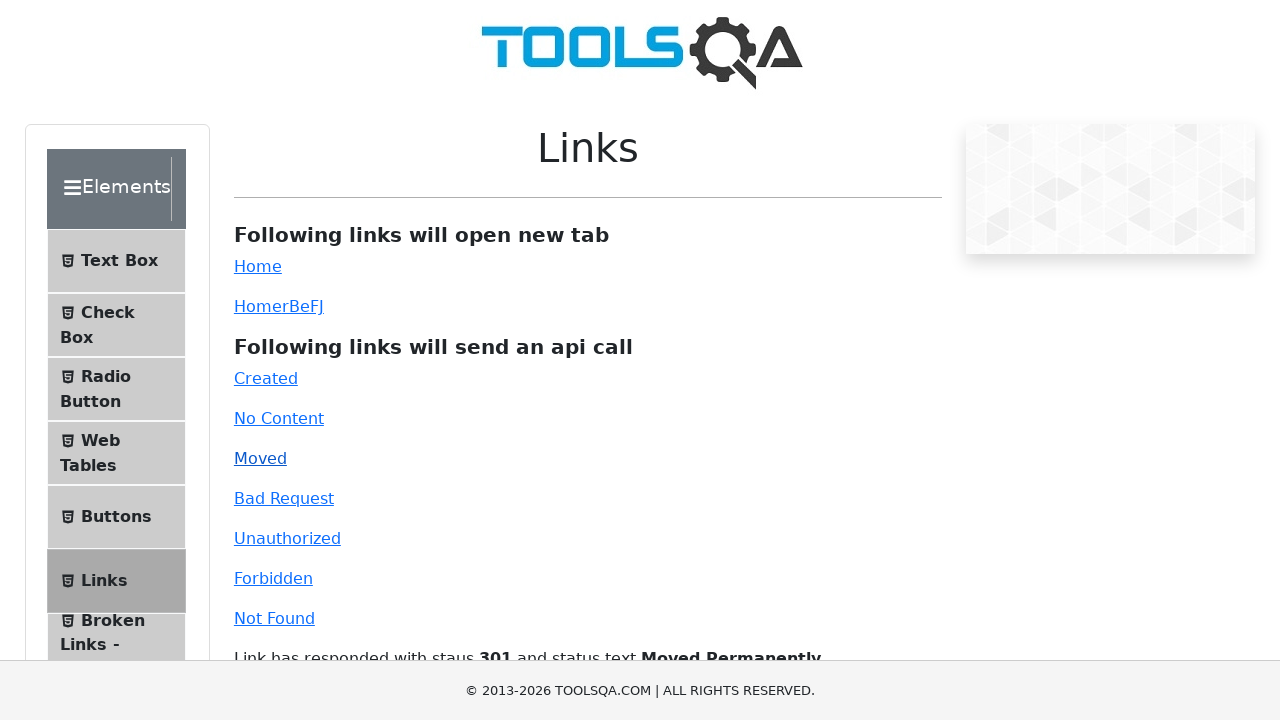

Clicked 'Bad Request' link at (284, 498) on text=Bad Request
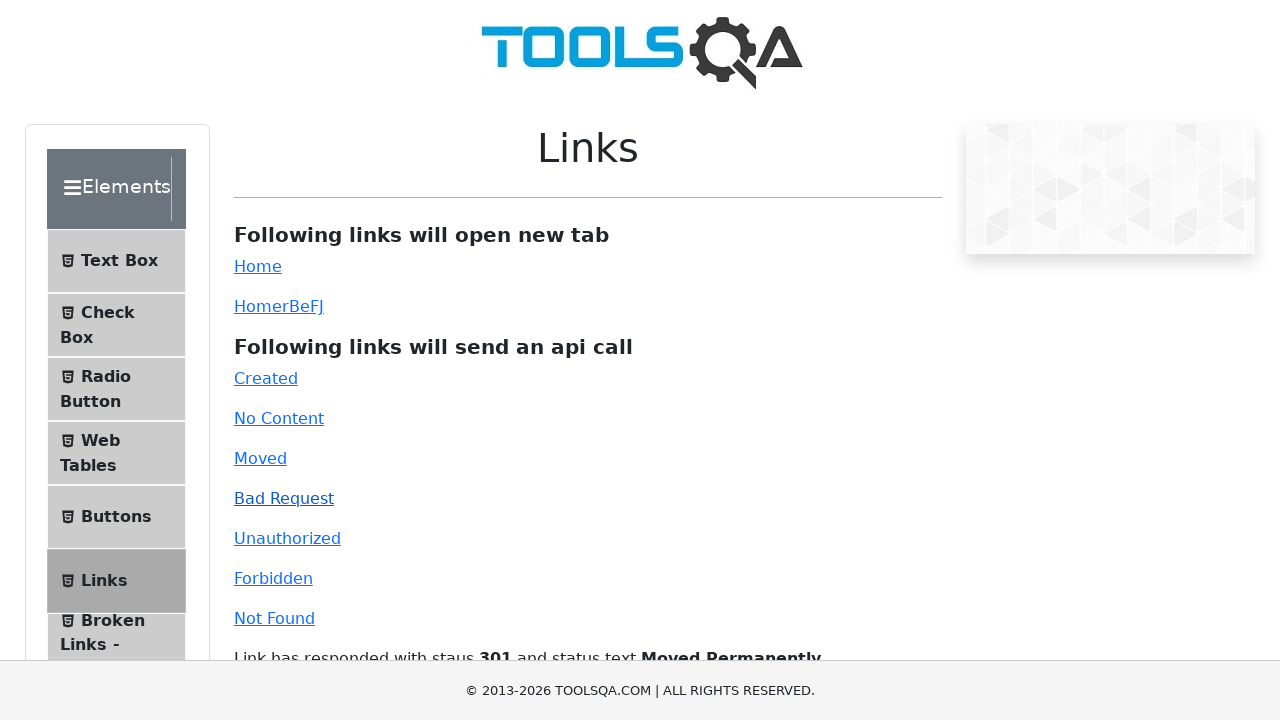

Waited for link response to appear after clicking 'Bad Request'
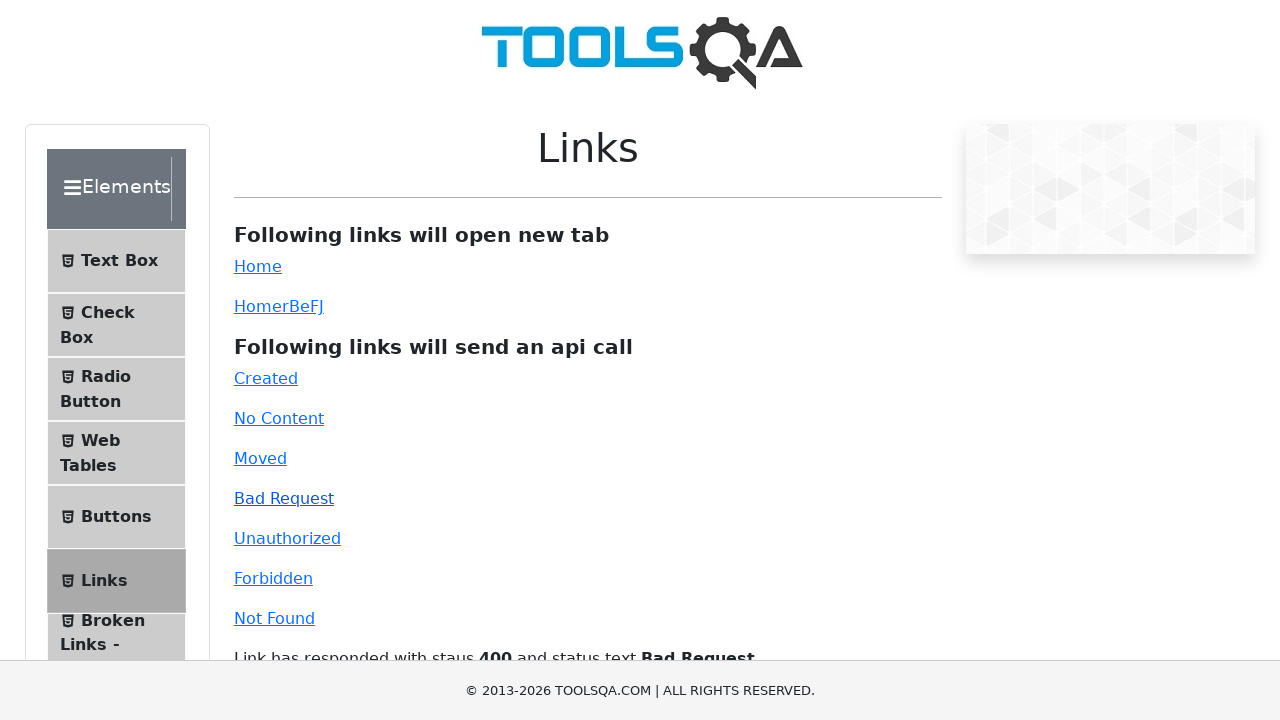

Clicked 'Unauthorized' link at (287, 538) on text=Unauthorized
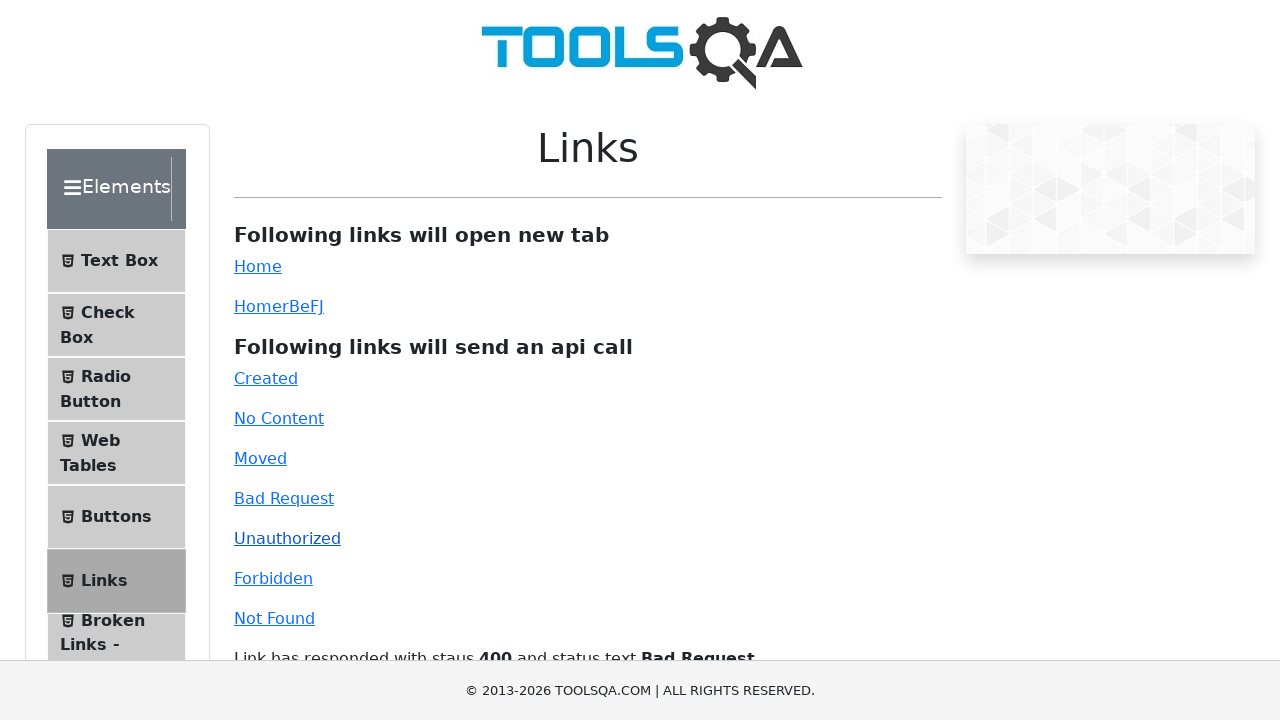

Waited for link response to appear after clicking 'Unauthorized'
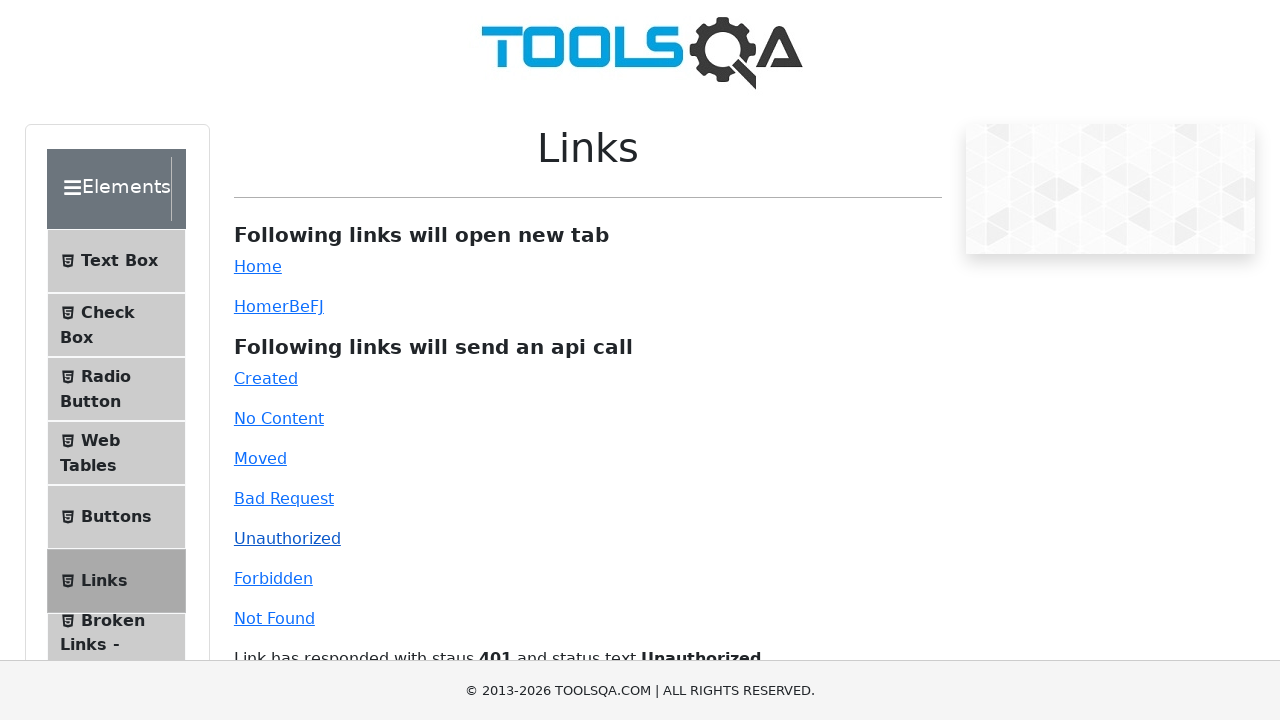

Clicked 'Forbidden' link at (273, 578) on text=Forbidden
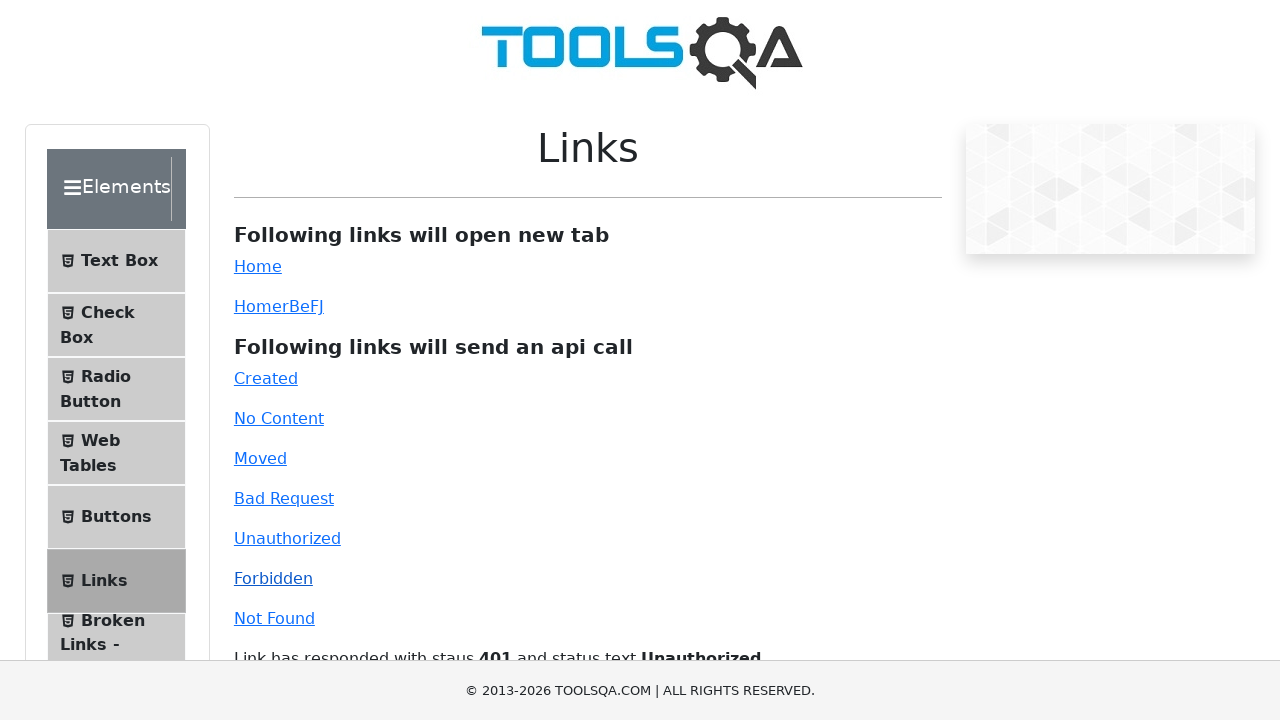

Waited for link response to appear after clicking 'Forbidden'
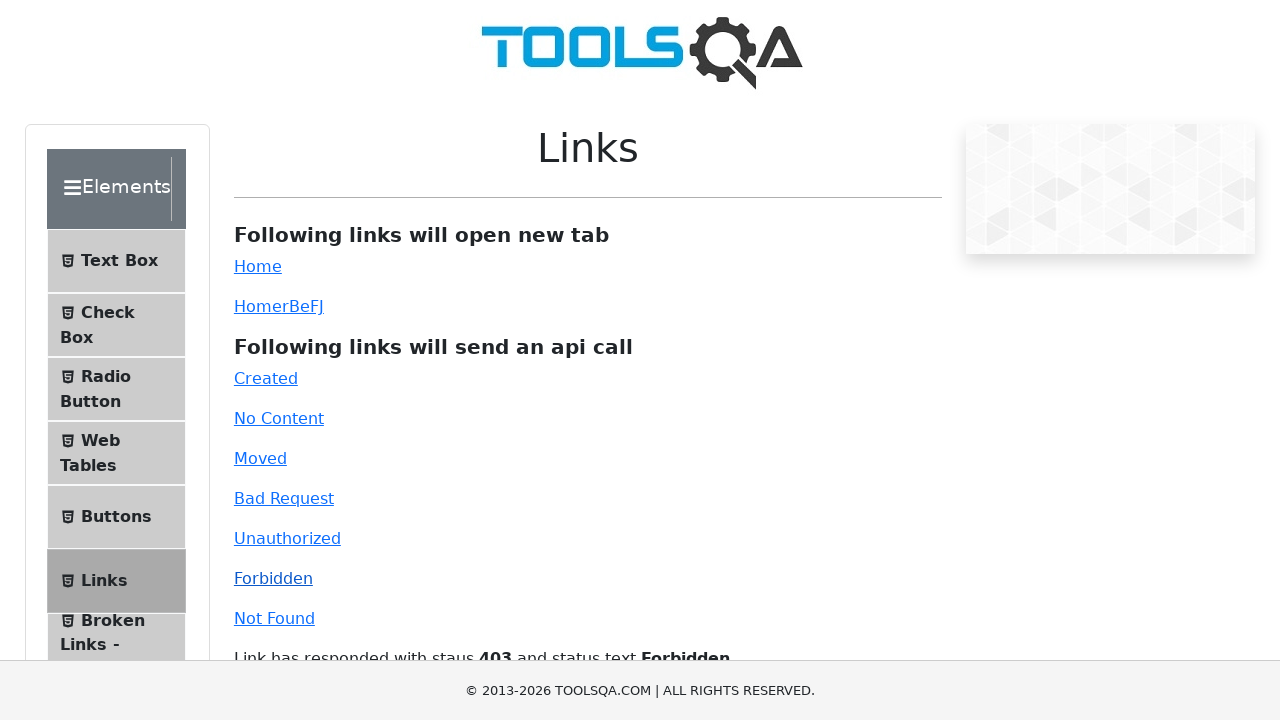

Clicked 'Not Found' link at (274, 618) on text=Not Found
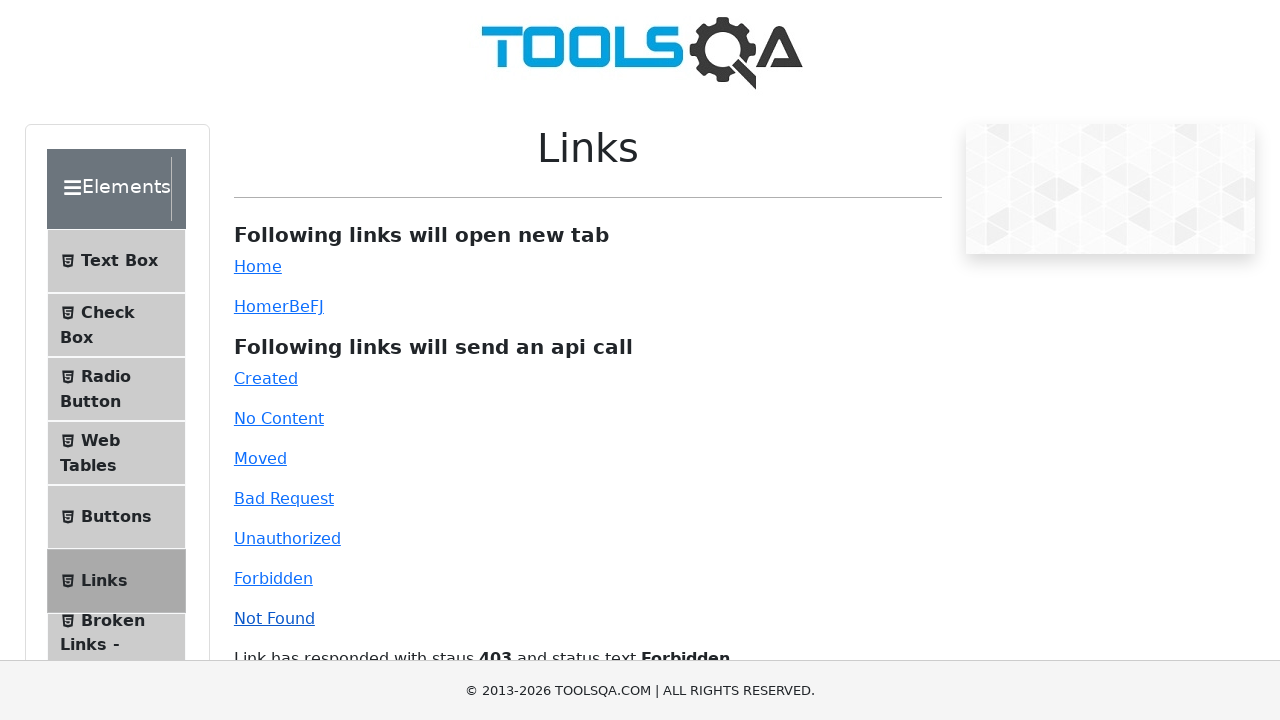

Waited for link response to appear after clicking 'Not Found'
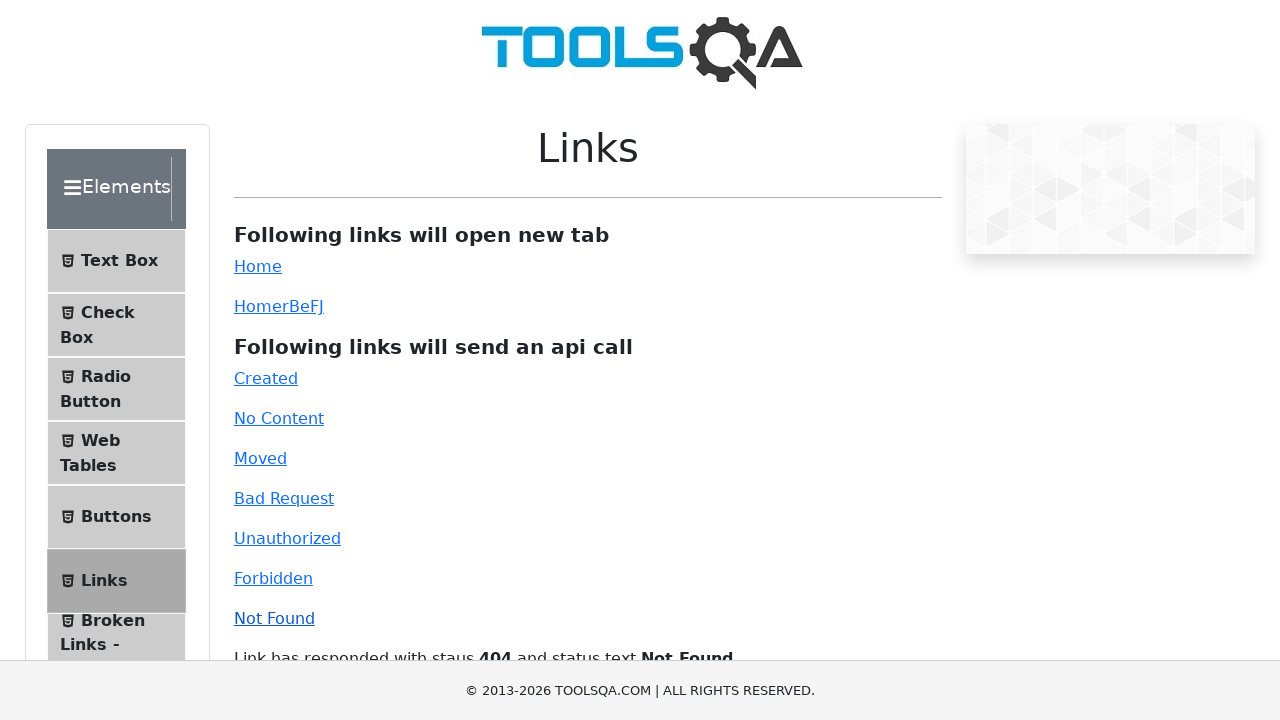

Clicked 'Home' link at (258, 266) on a:text-is('Home')
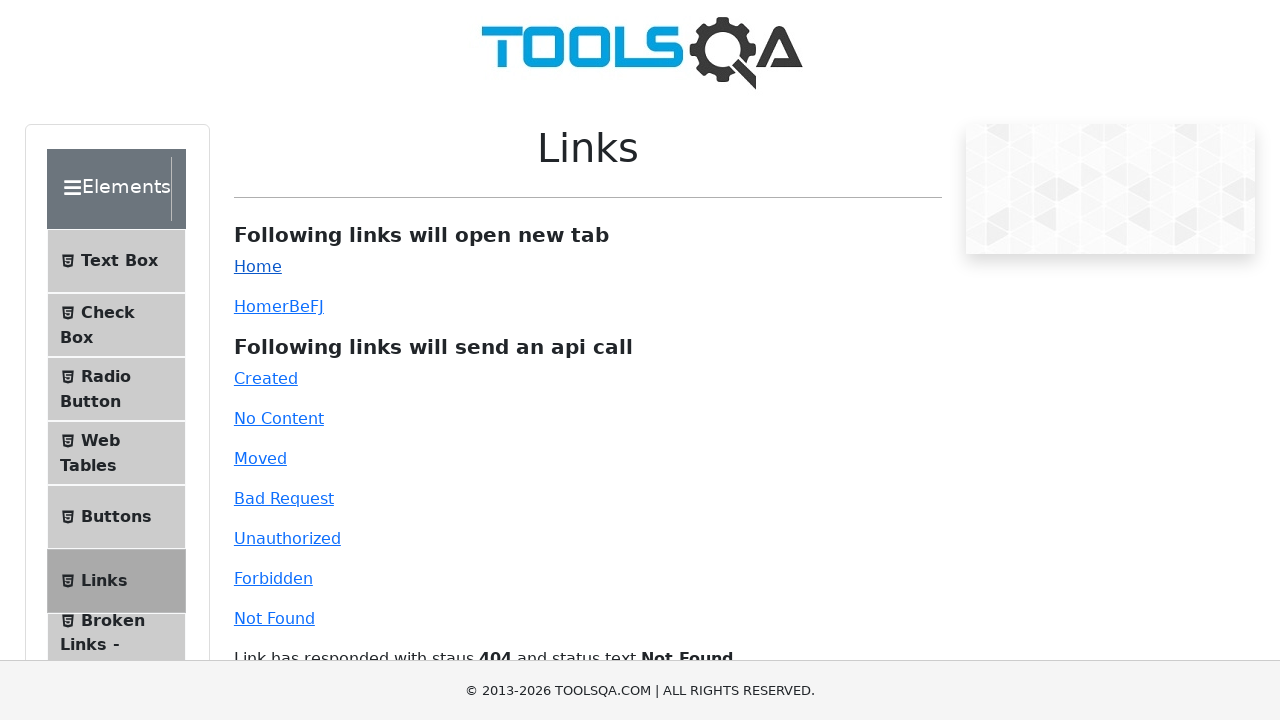

Clicked dynamic 'Home' link at (258, 306) on a#dynamicLink
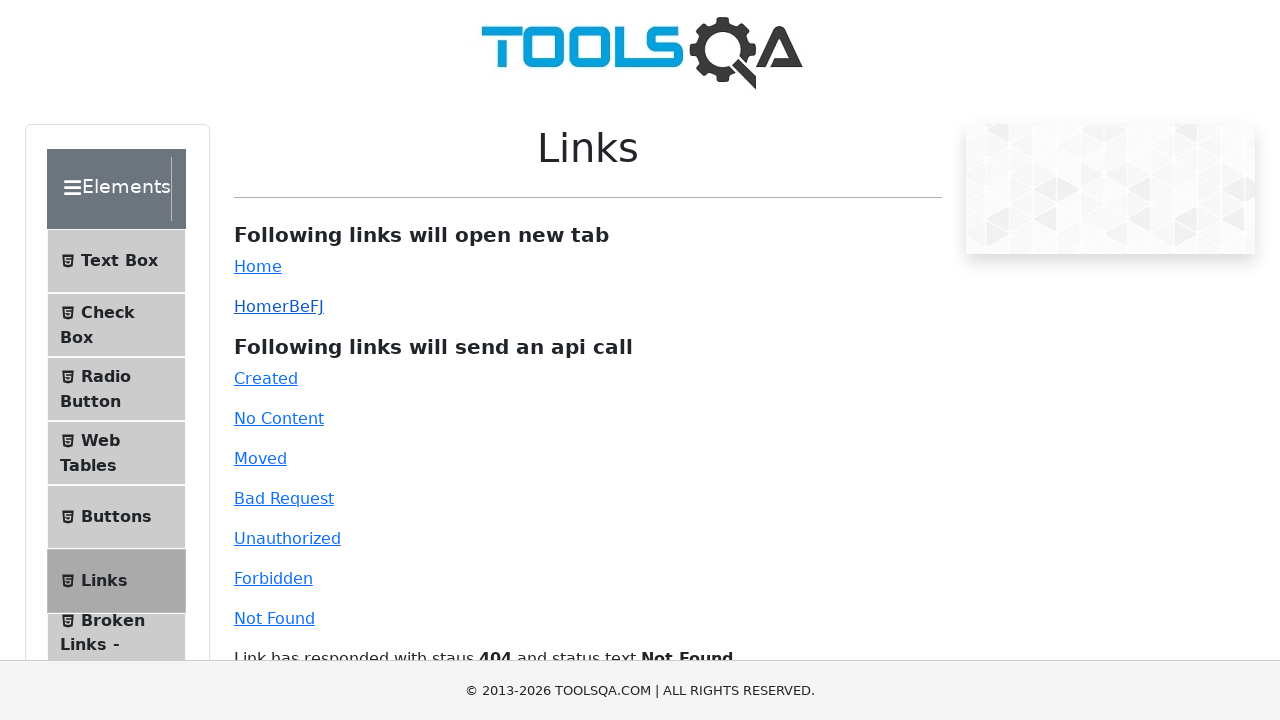

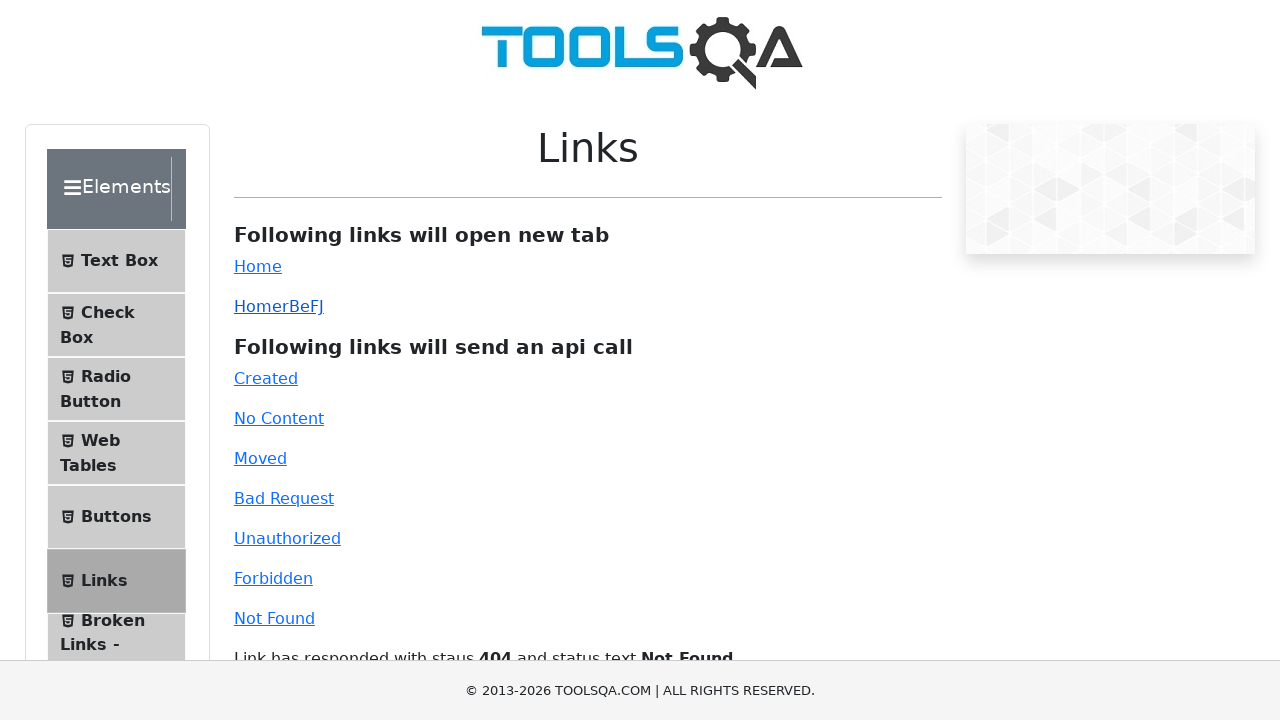